Tests triangle classification for a scalene triangle with sides 3, 4, and 5

Starting URL: https://testpages.eviltester.com/styled/apps/triangle/triangle001.html

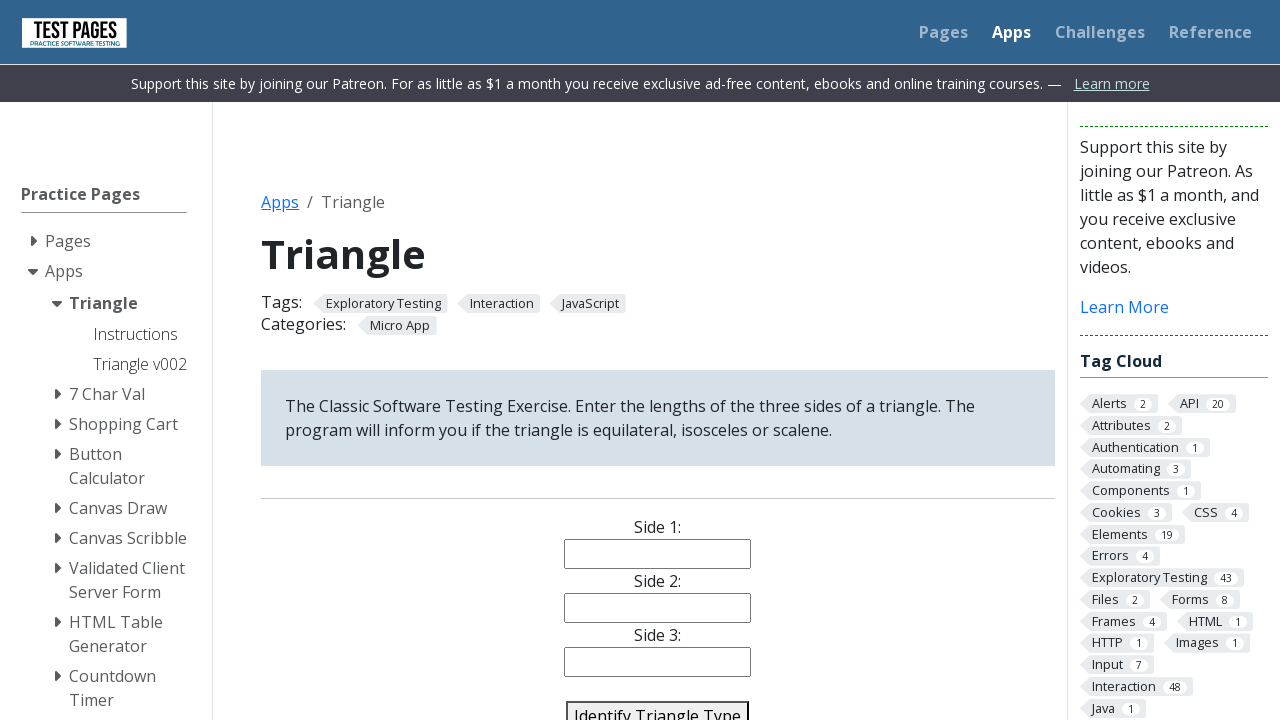

Filled side1 input with '3' on input[name='side1']
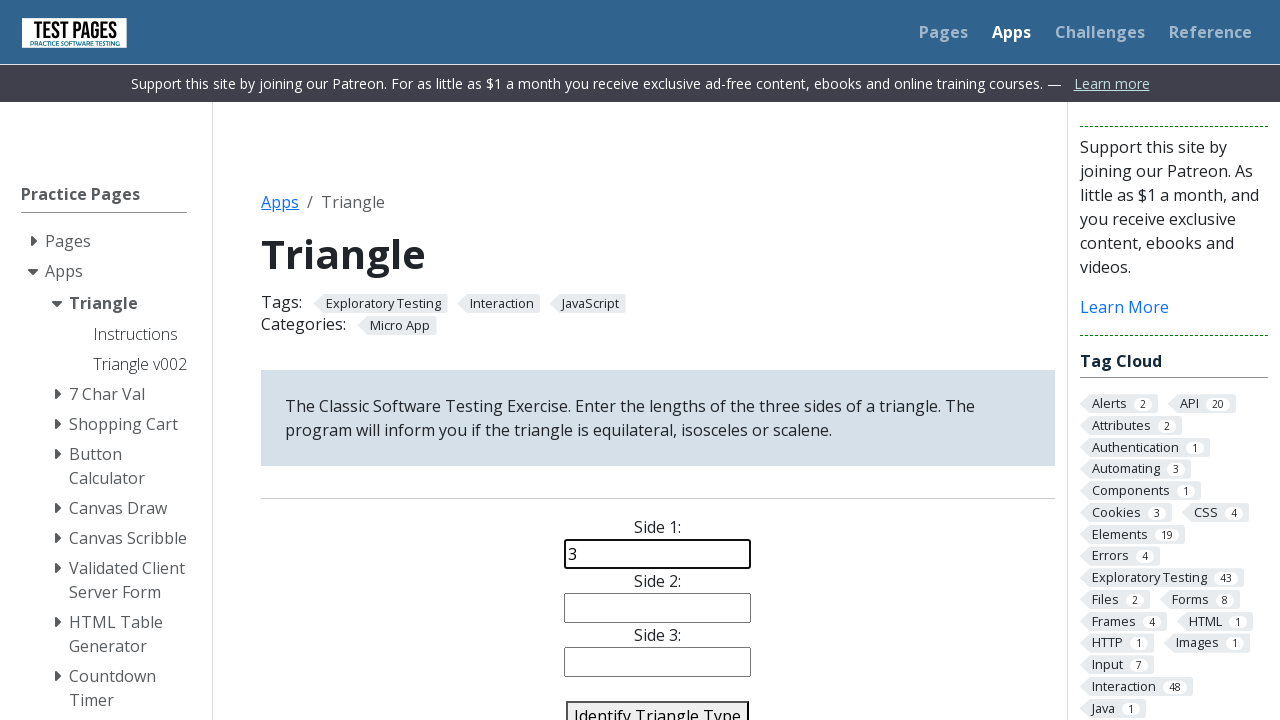

Filled side2 input with '4' on input[name='side2']
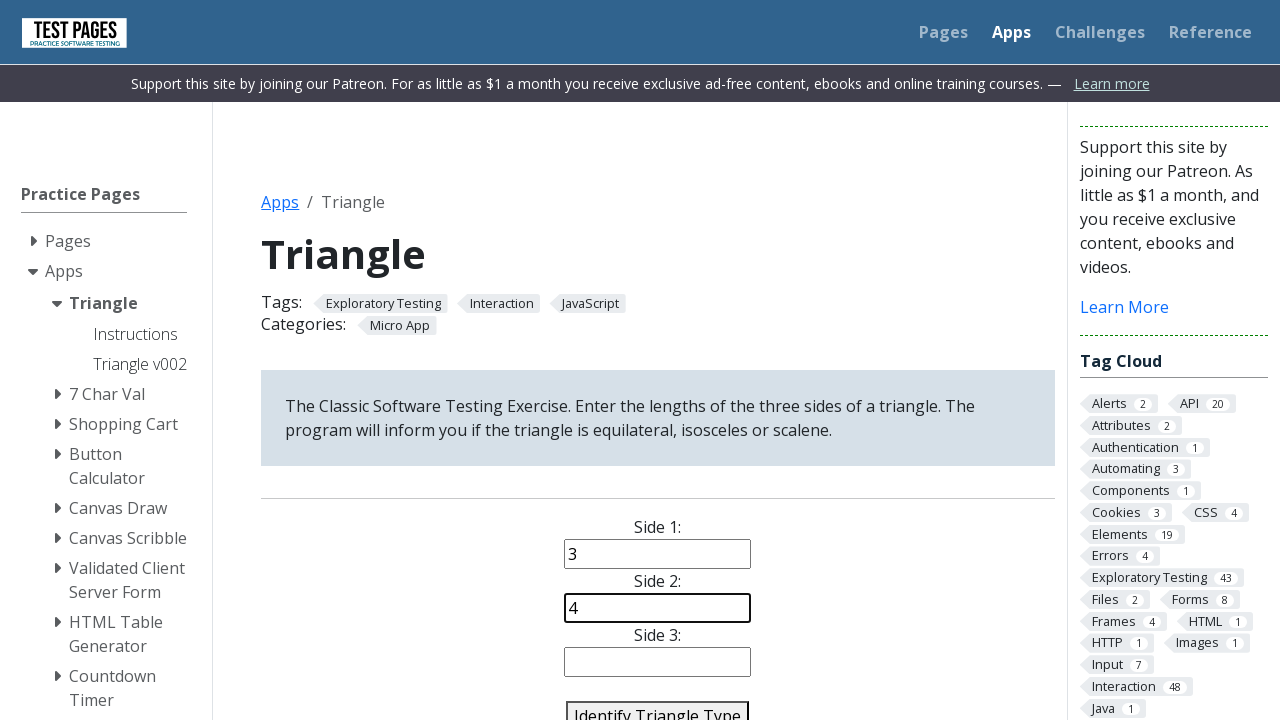

Filled side3 input with '5' on input[name='side3']
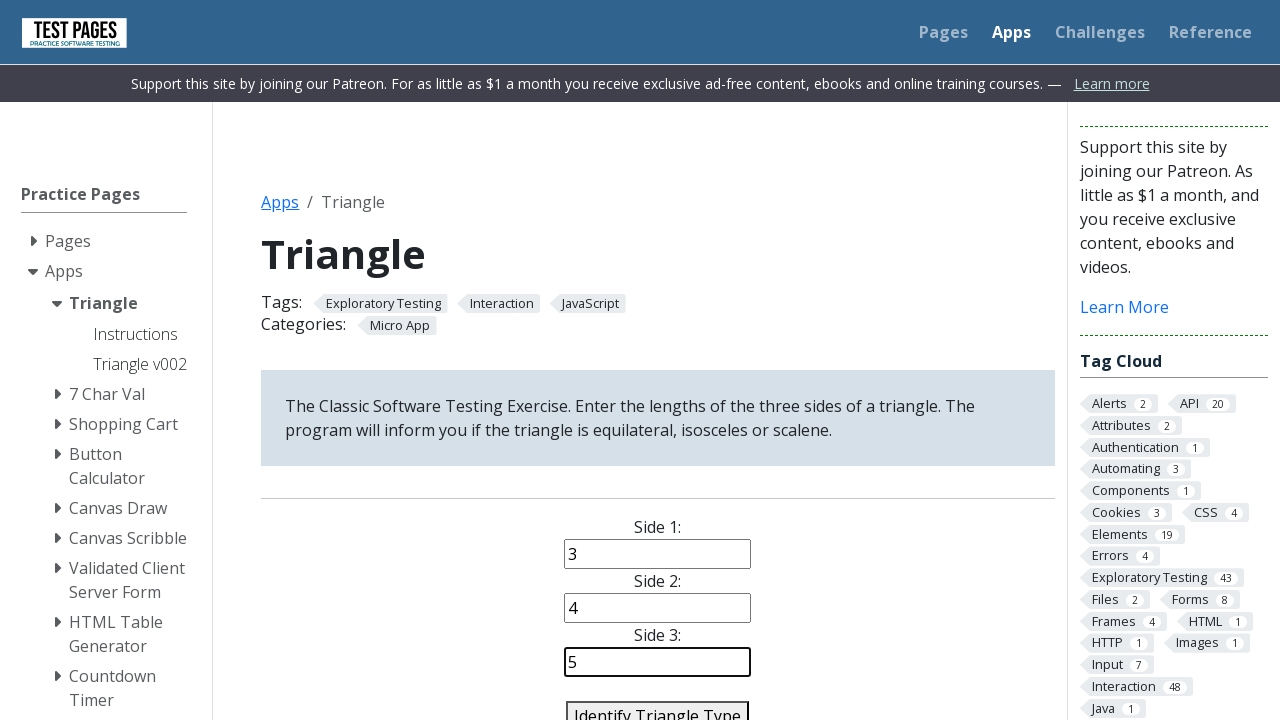

Clicked identify button to classify triangle at (658, 705) on #identify-triangle-action
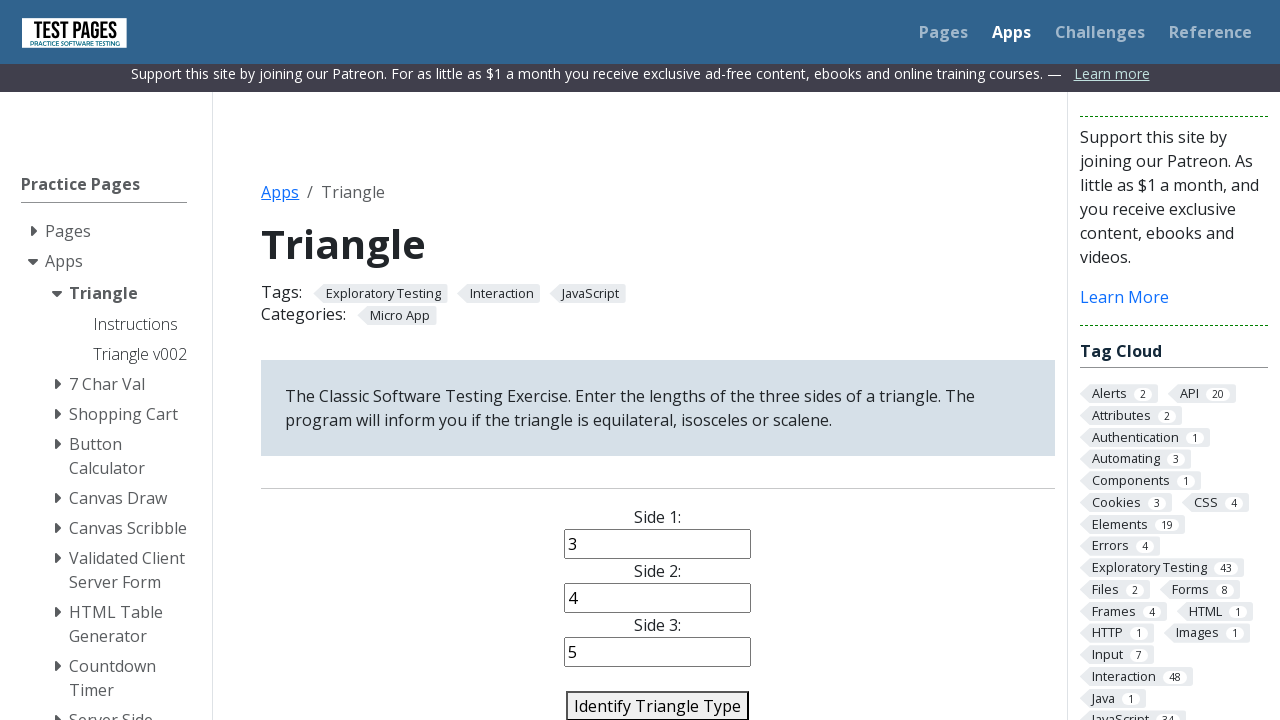

Triangle classification result appeared
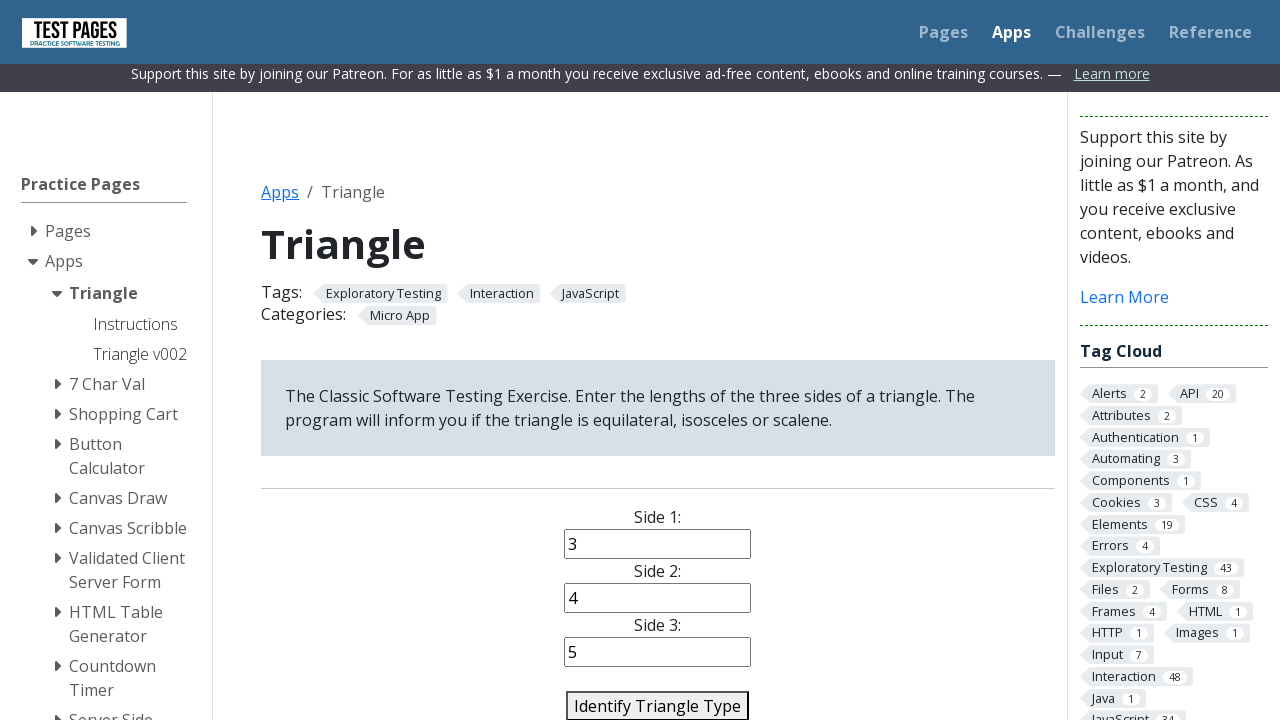

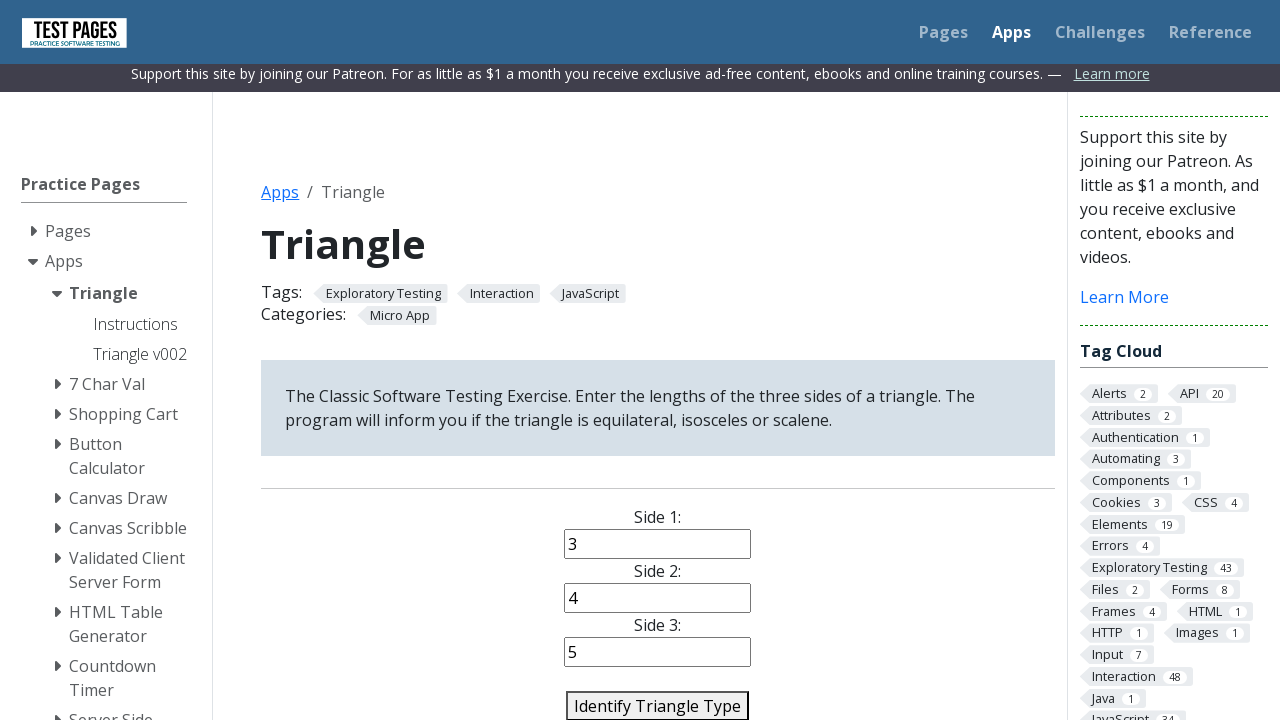